Tests handling JavaScript alert dialogs by clicking an alert button and accepting the dialog

Starting URL: https://testautomationpractice.blogspot.com/

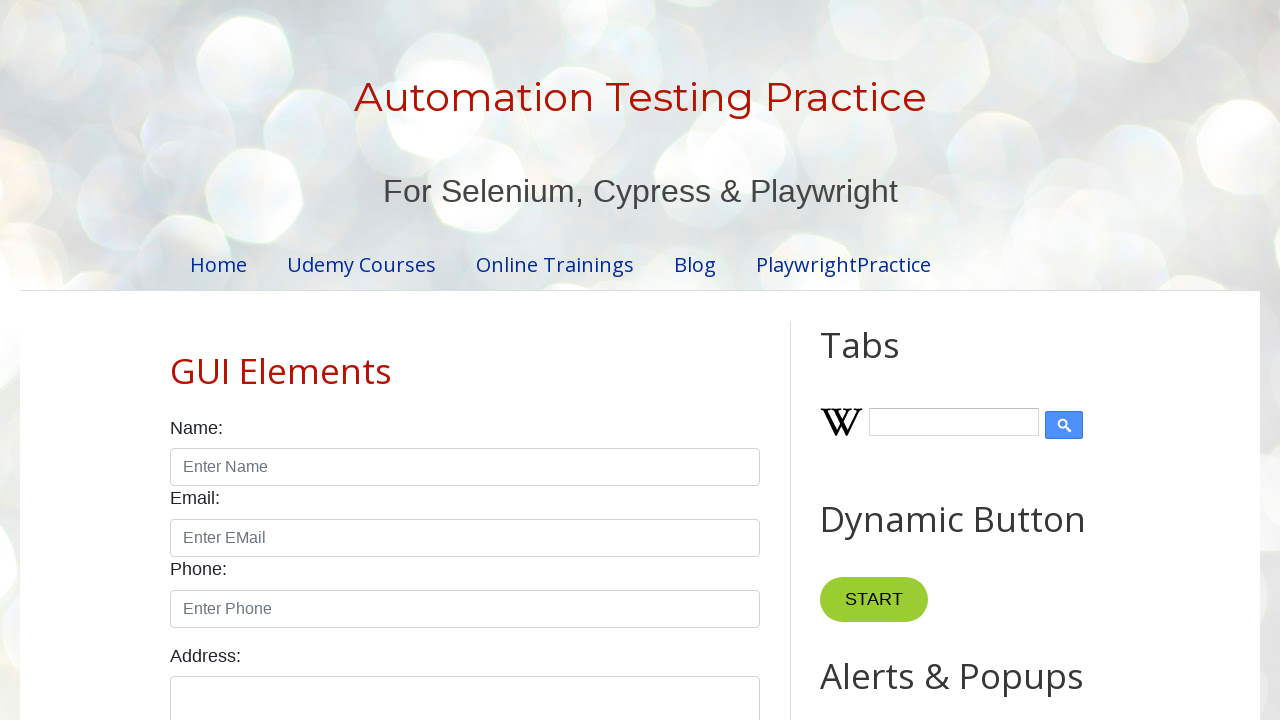

Set up dialog handler to accept all alerts
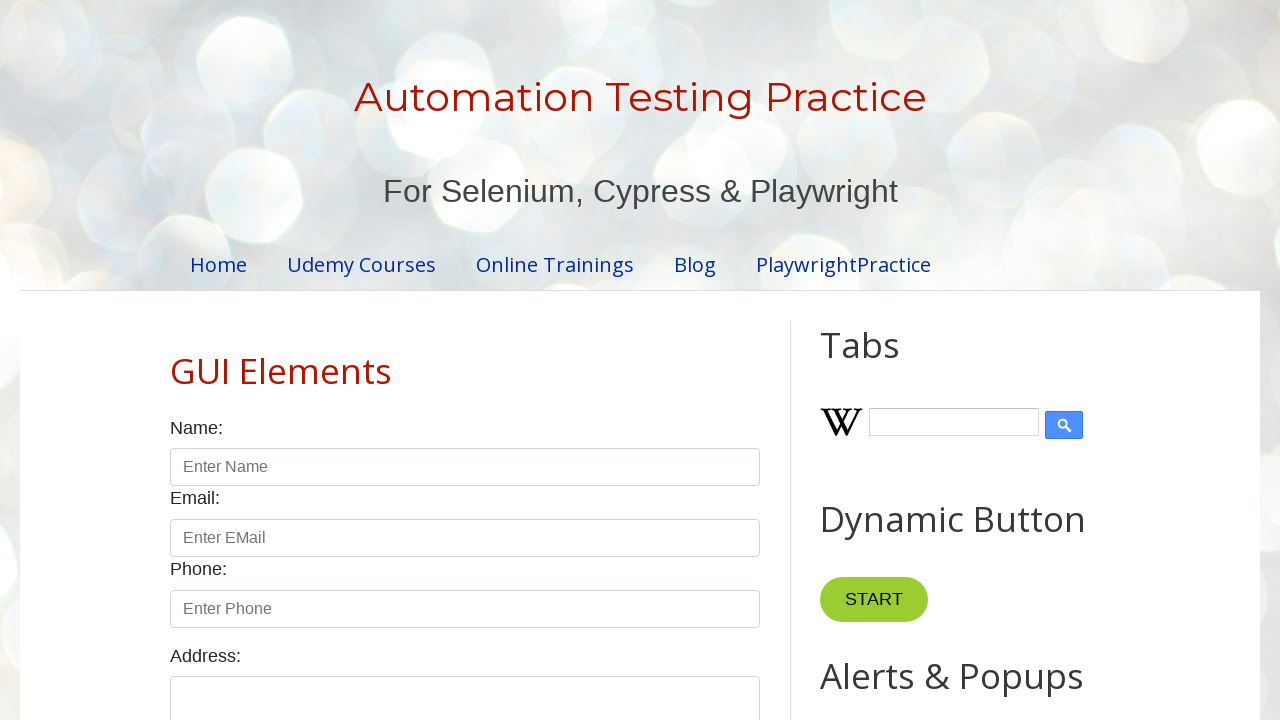

Clicked alert button to trigger JavaScript alert dialog at (888, 361) on #alertBtn
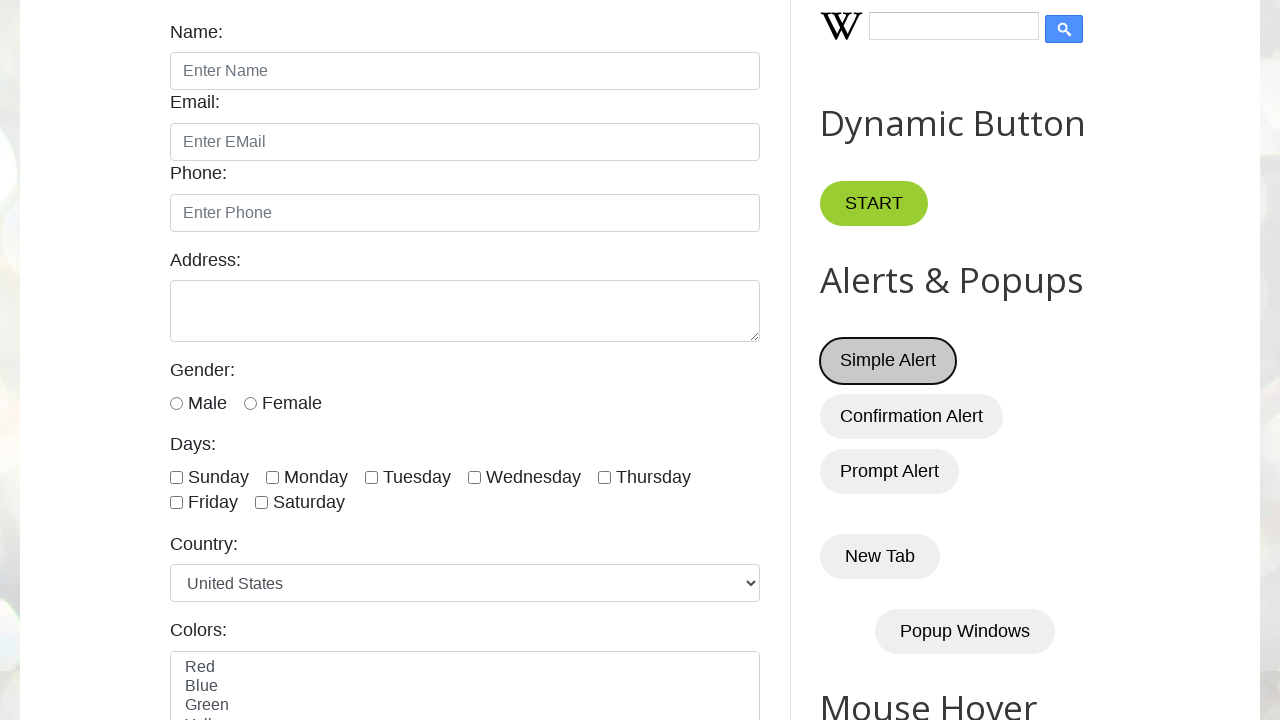

Waited for alert dialog to be handled and accepted
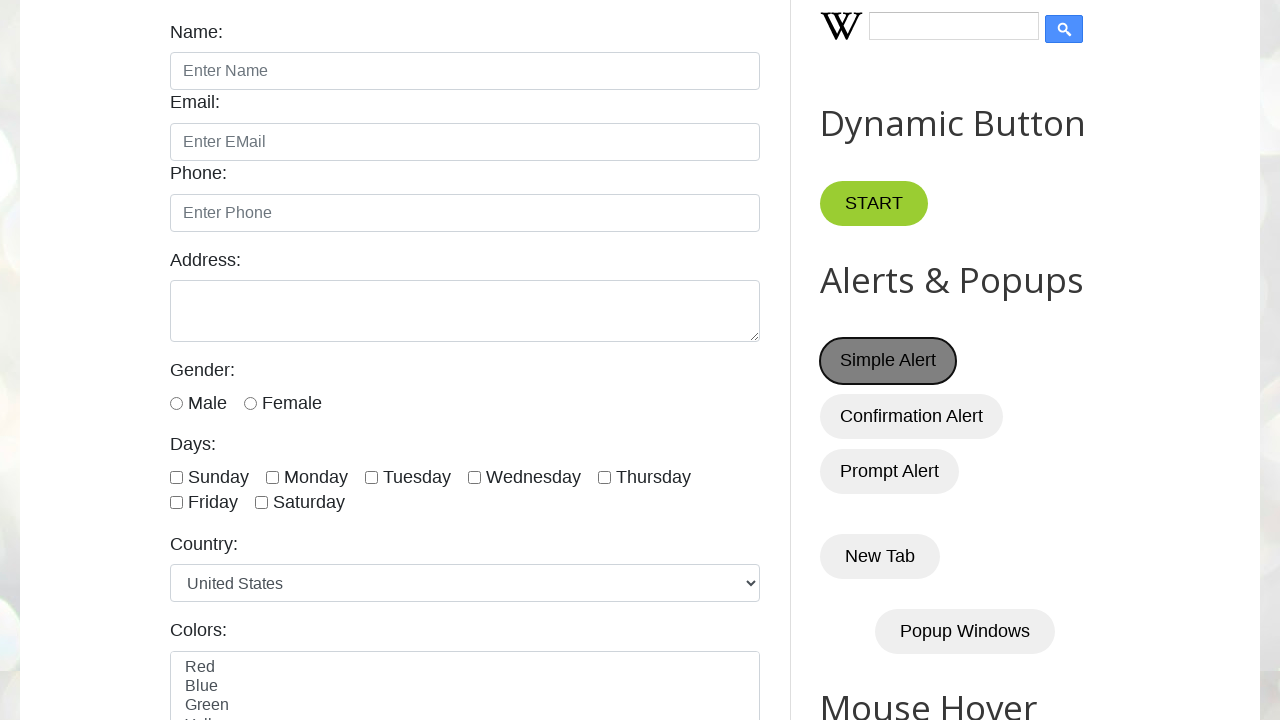

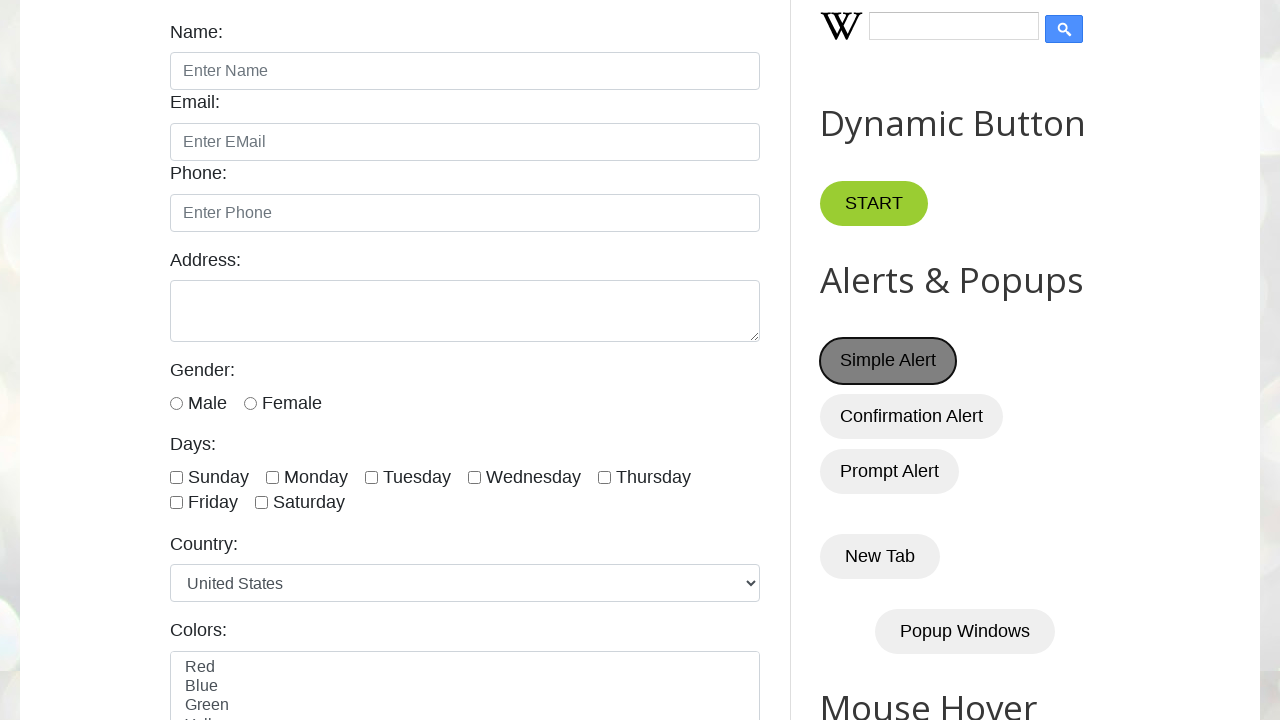